Tests clicking the "Help" link on the Gmail login page by iterating through all links

Starting URL: https://gmail.com

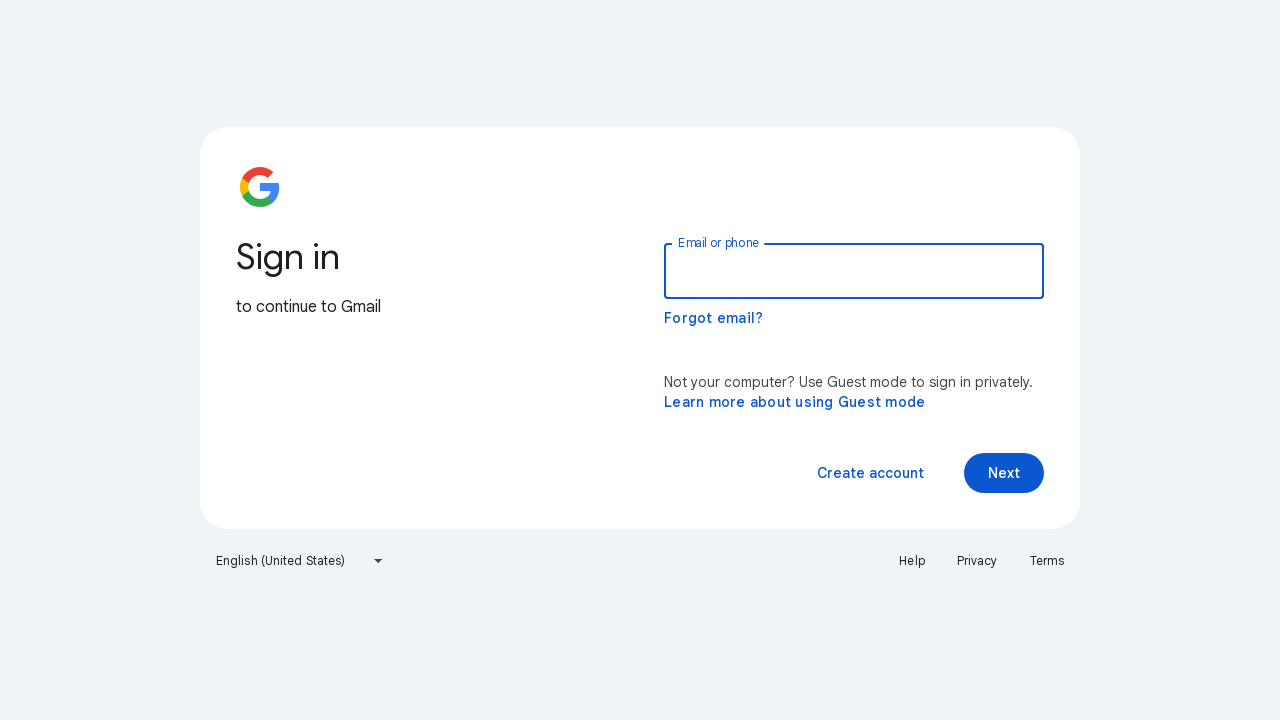

Clicked the Help link on Gmail login page at (912, 561) on a:text('Help')
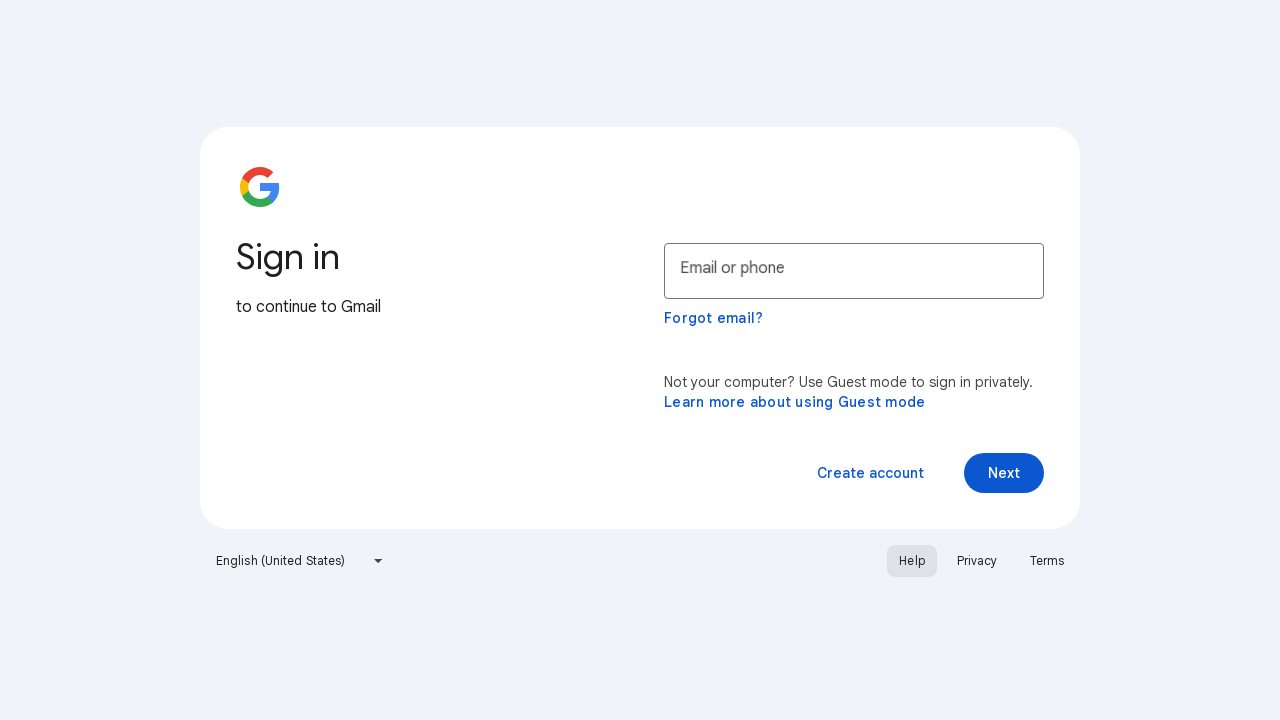

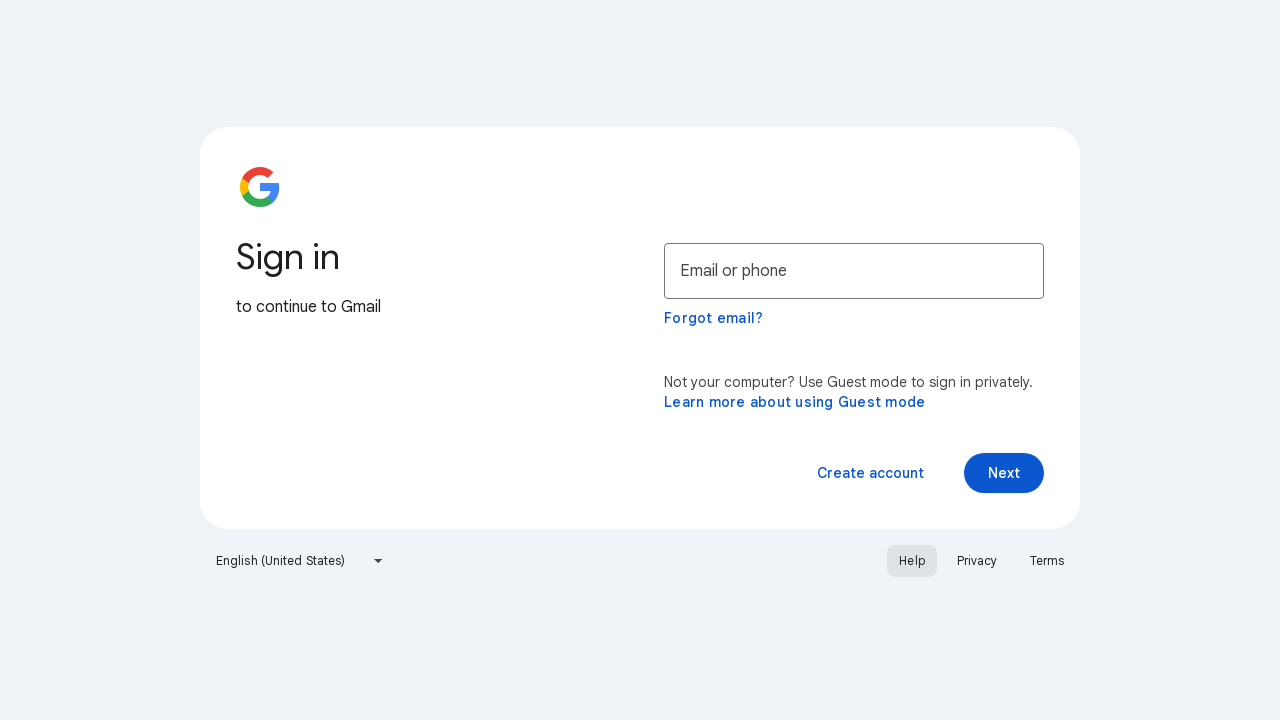